Tests order validation when year field is empty, expecting an alert about missing month and year

Starting URL: https://www.demoblaze.com/index.html

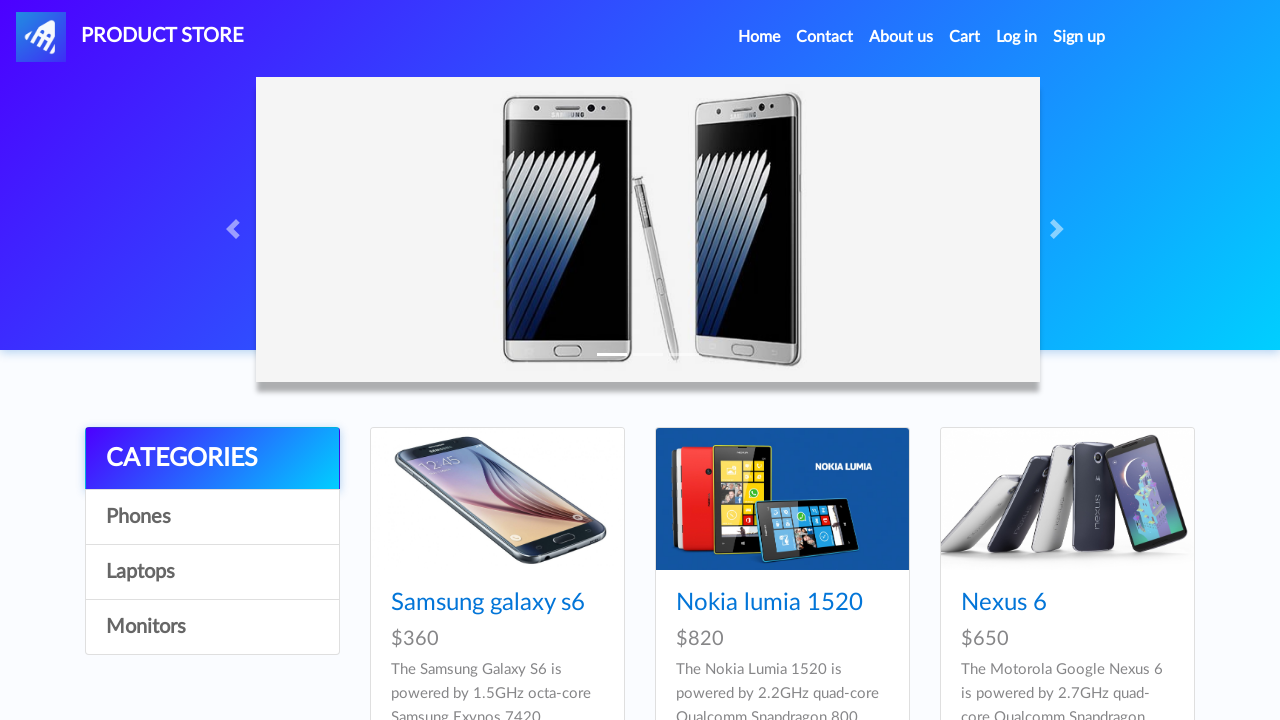

Clicked on a product at (769, 603) on xpath=/html/body/div[5]/div/div[2]/div/div[2]/div/div/h4/a
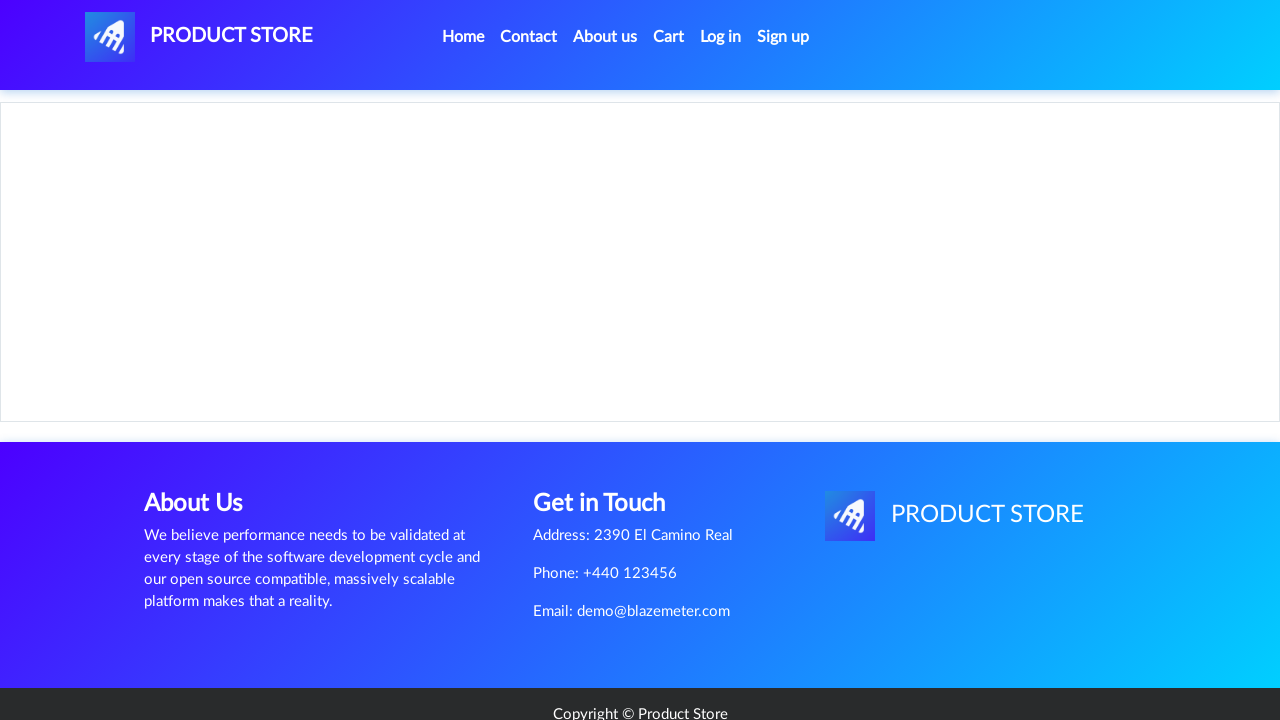

Waited 2 seconds for product page to load
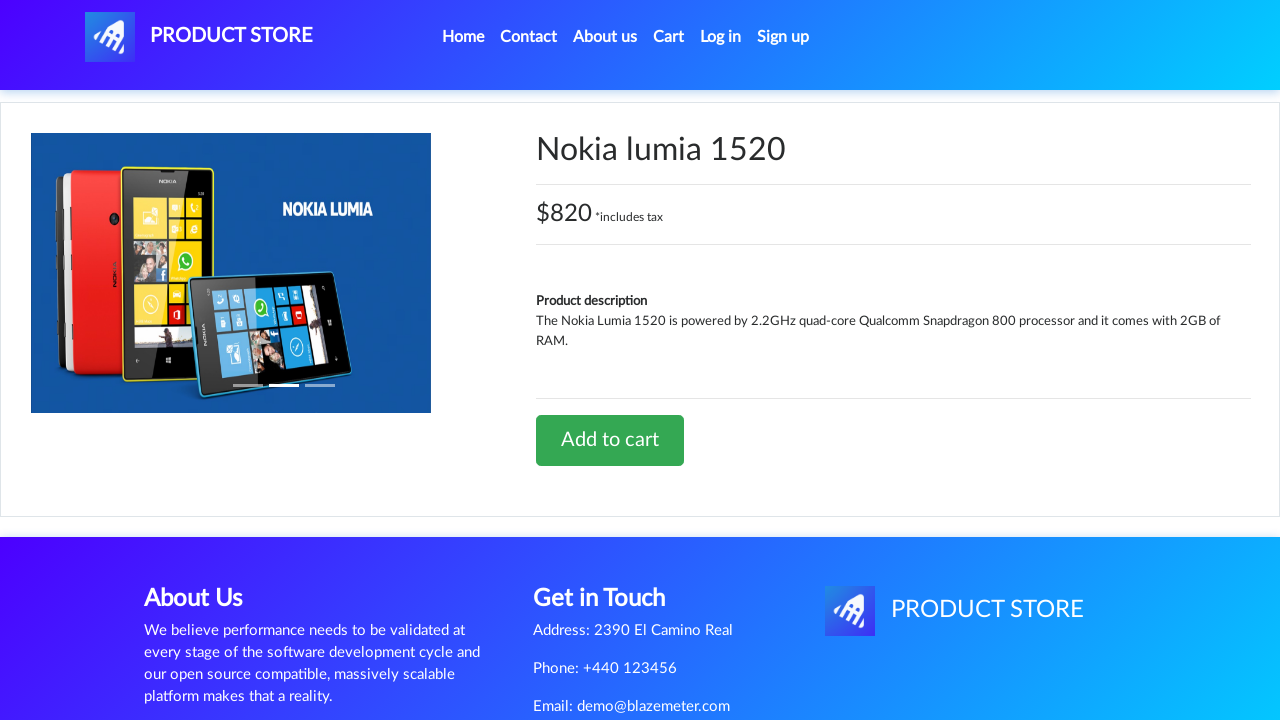

Clicked 'Add to cart' button at (610, 440) on xpath=/html/body/div[5]/div/div[2]/div[2]/div/a
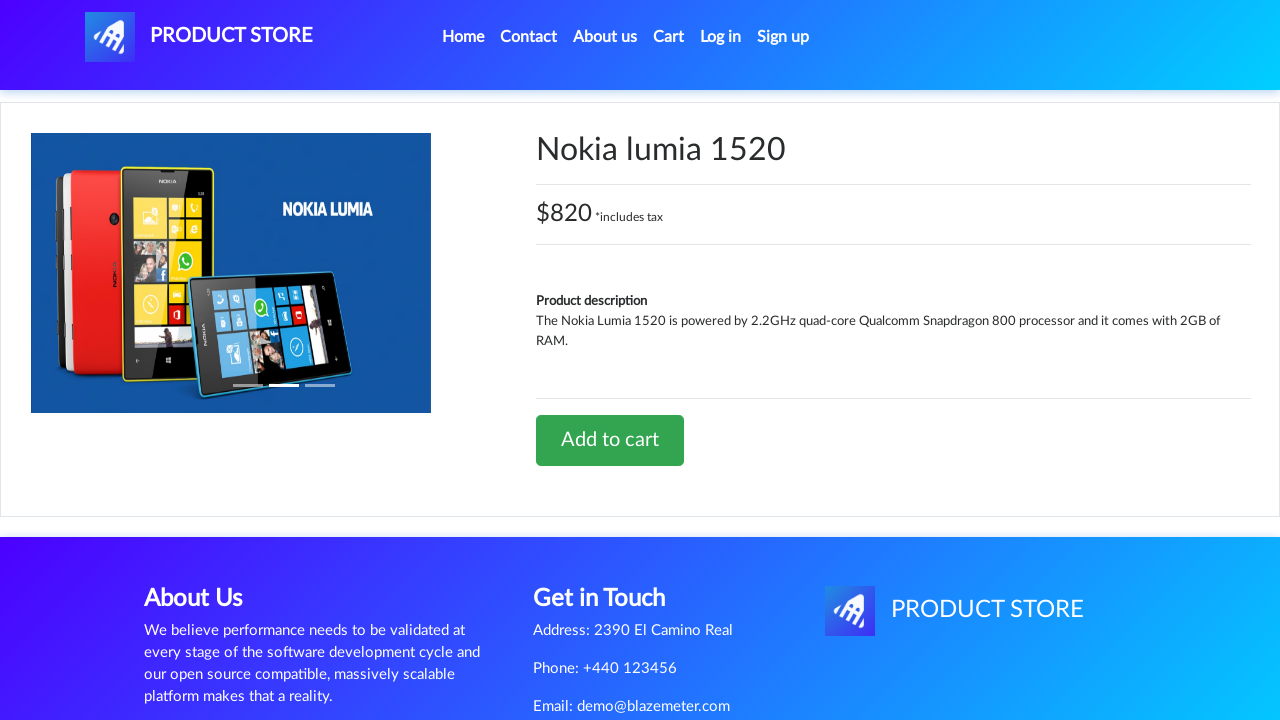

Waited 2 seconds for cart update
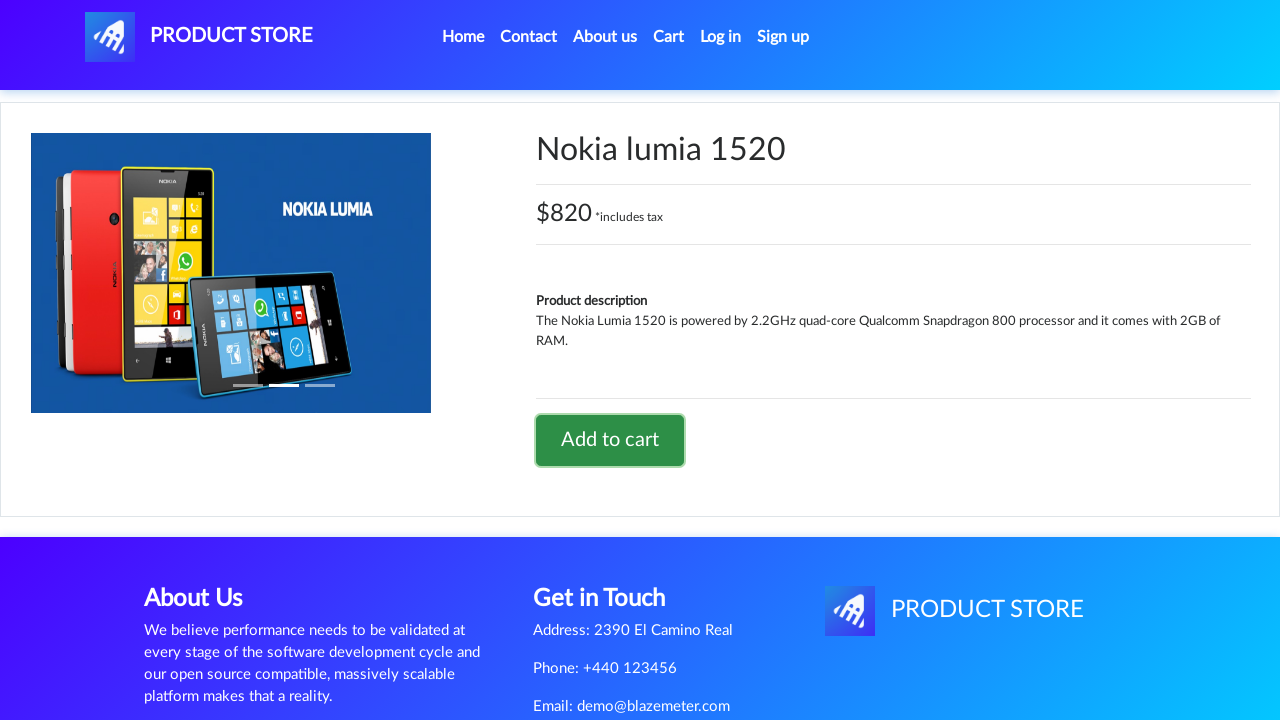

Set up dialog handler to accept alerts
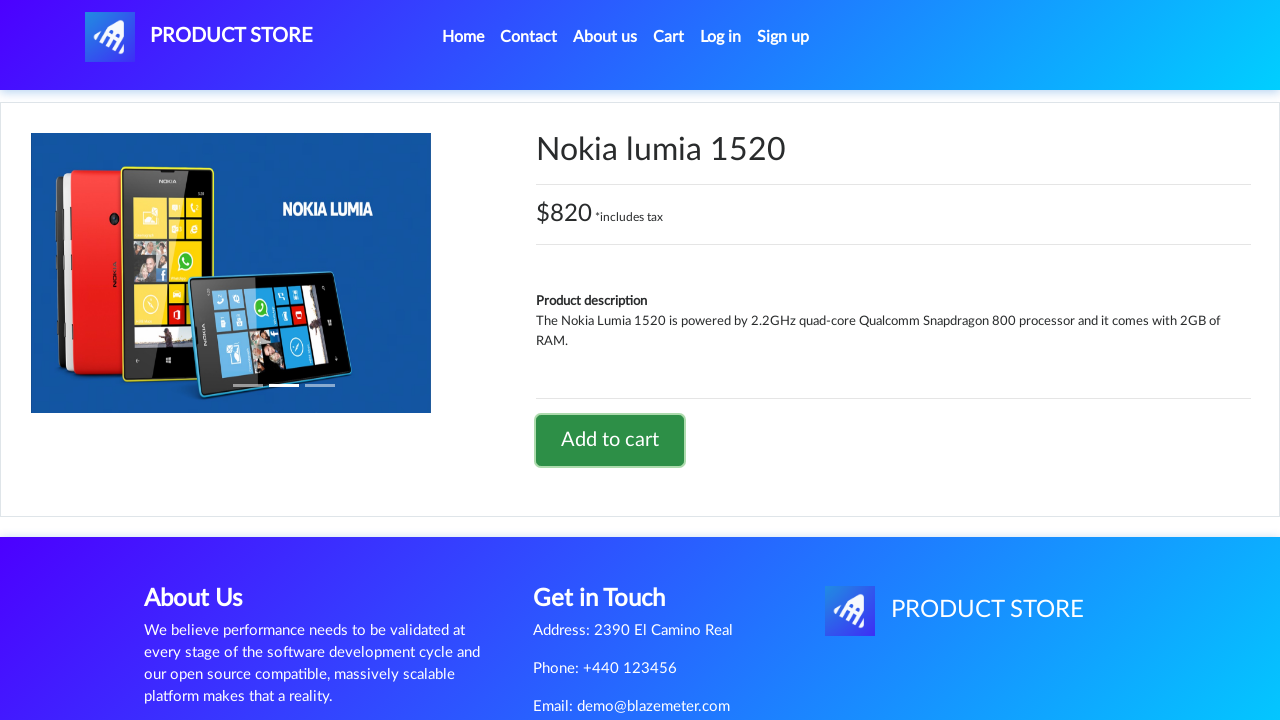

Waited 2 seconds after dialog handler setup
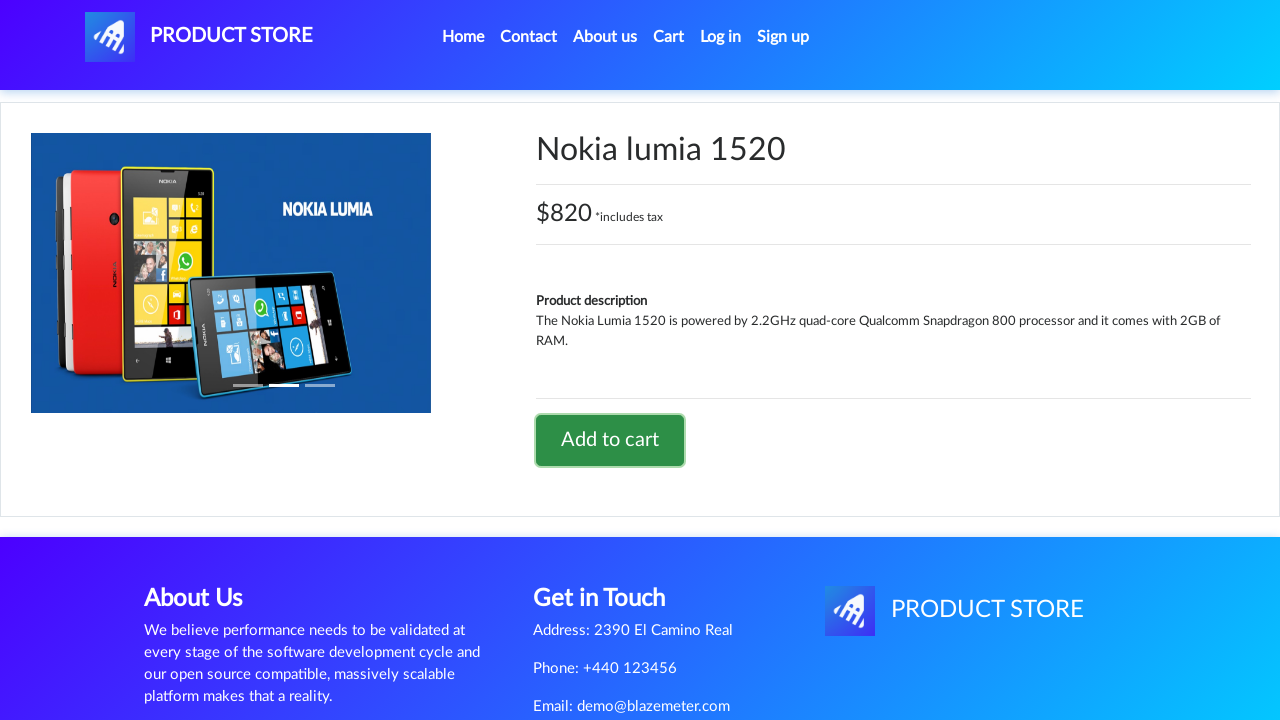

Clicked on cart button to navigate to cart page at (669, 37) on #cartur
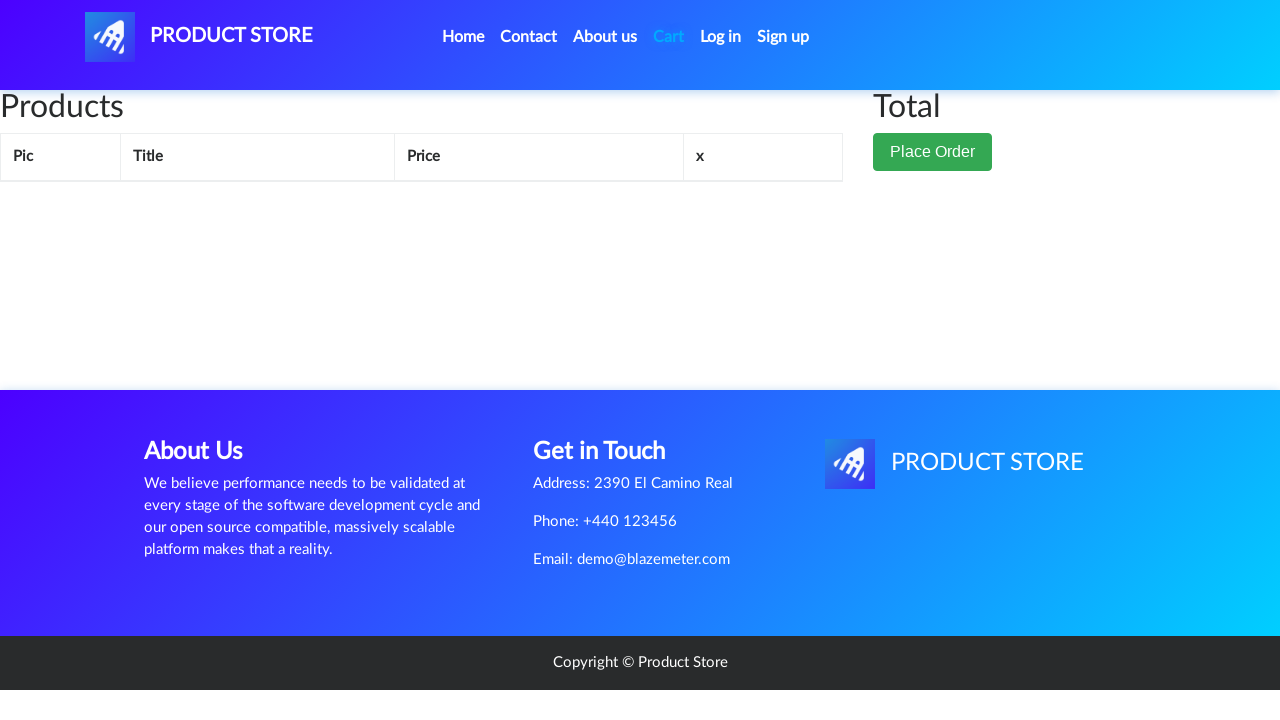

Waited 3 seconds for cart page to load
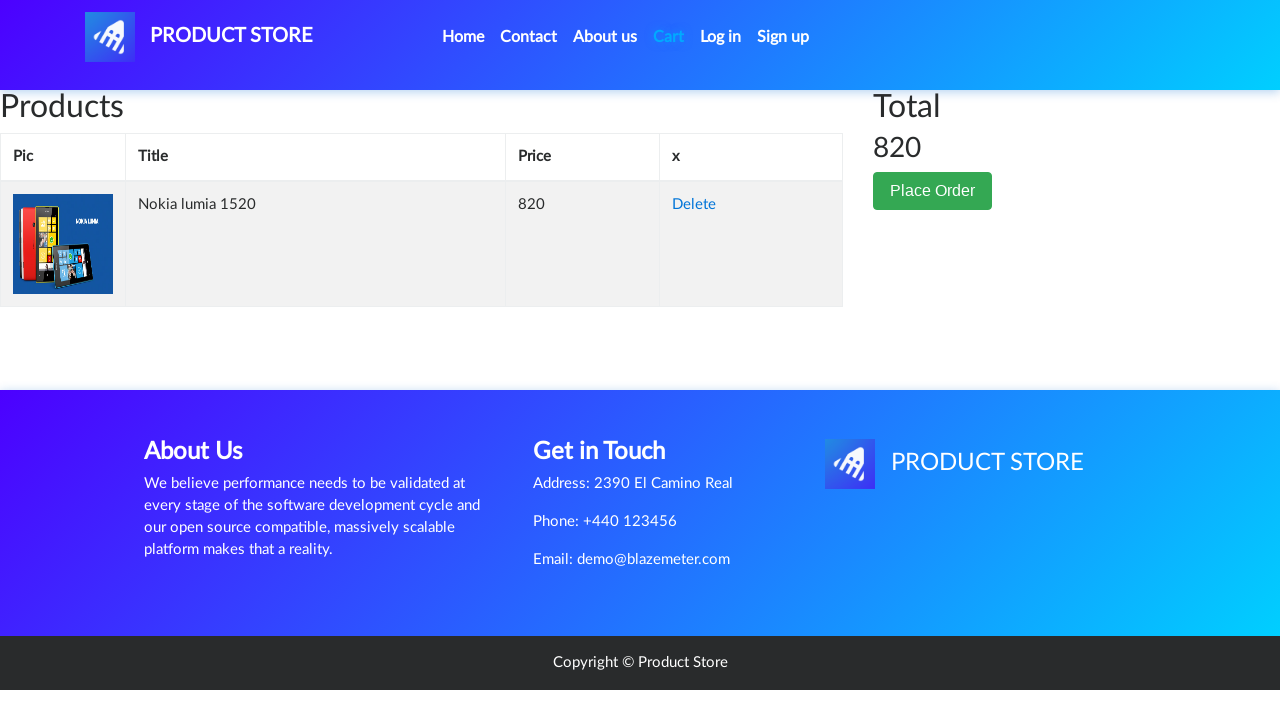

Clicked 'Place Order' button at (933, 191) on xpath=/html/body/div[6]/div/div[2]/button
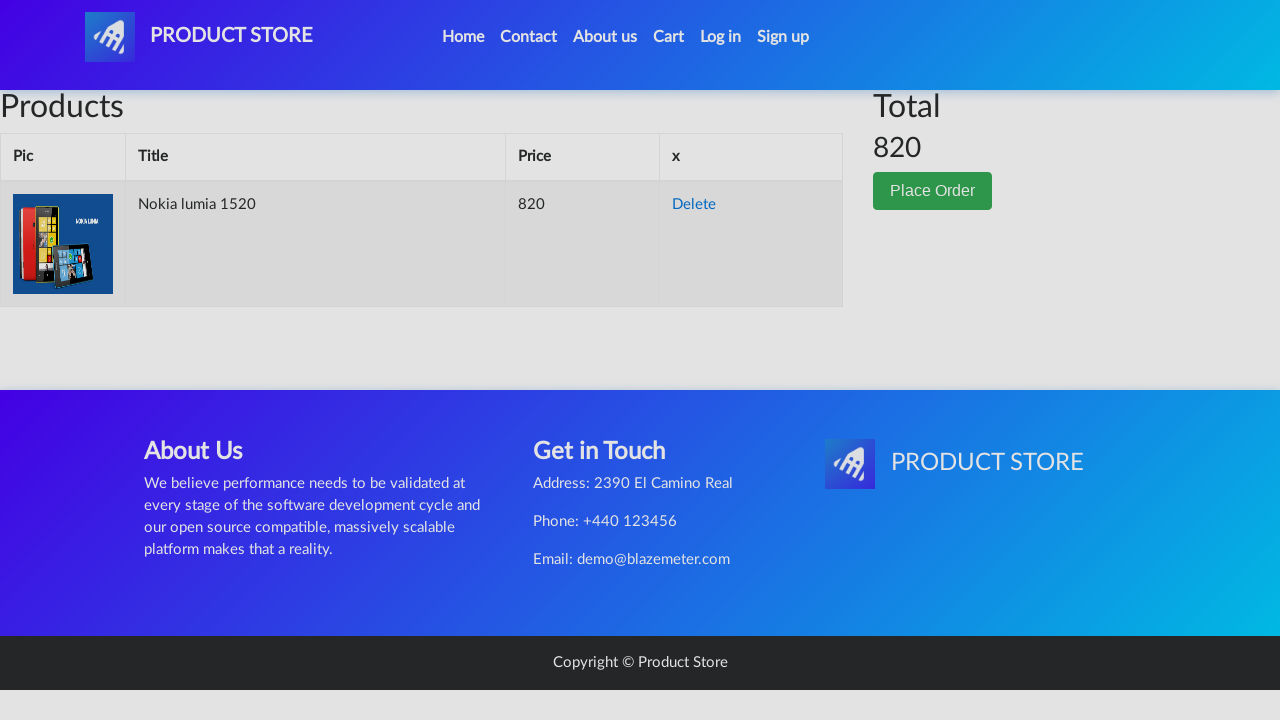

Waited 2 seconds for order form to appear
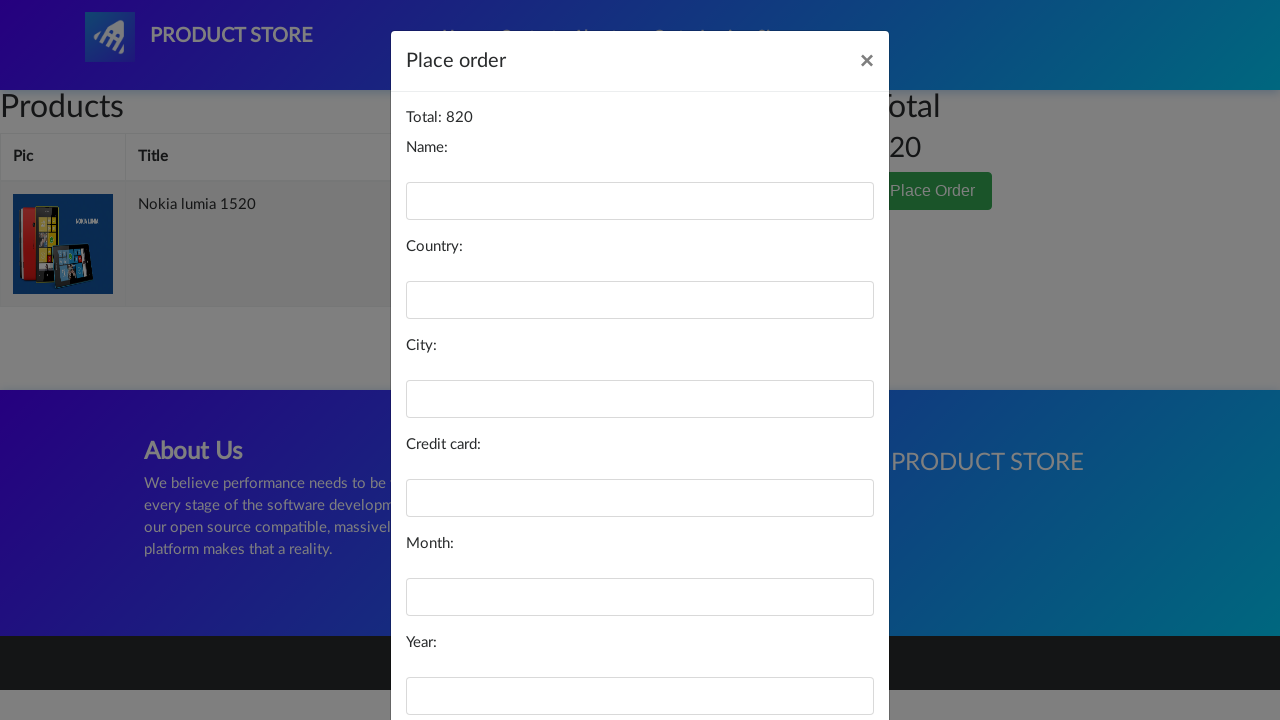

Filled name field with 'joy' on #name
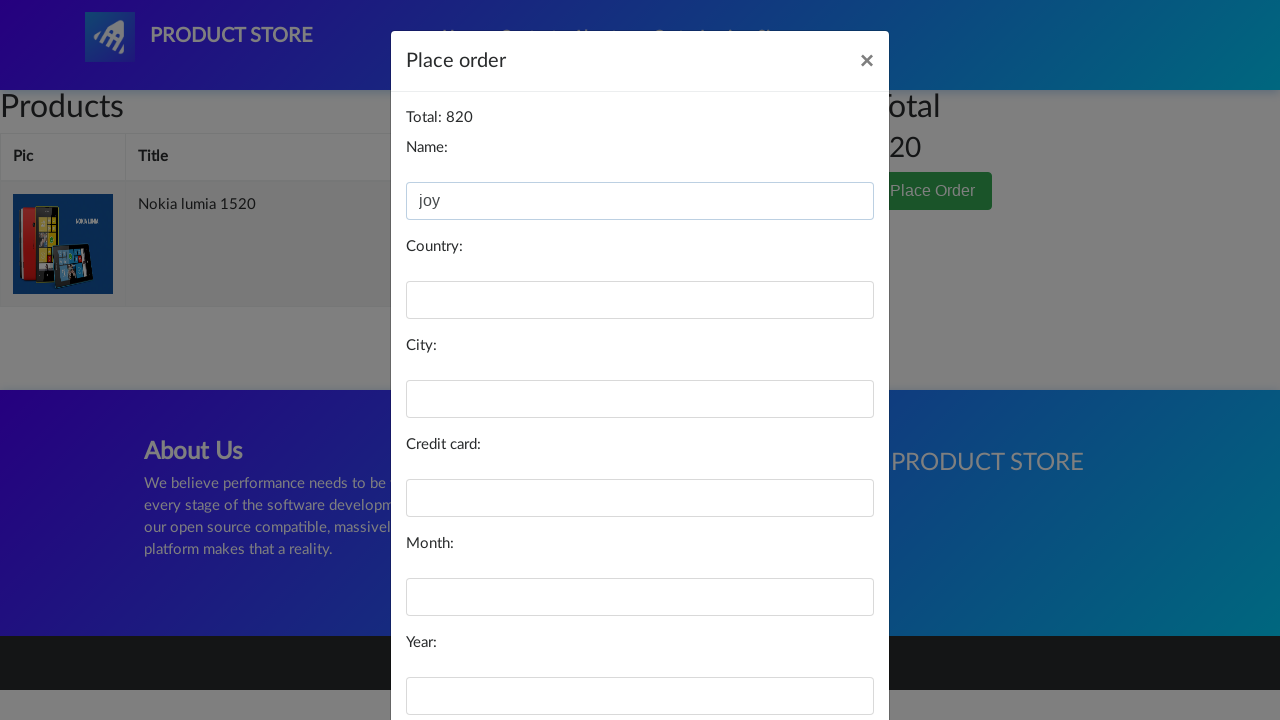

Filled country field with 'indonesia' on #country
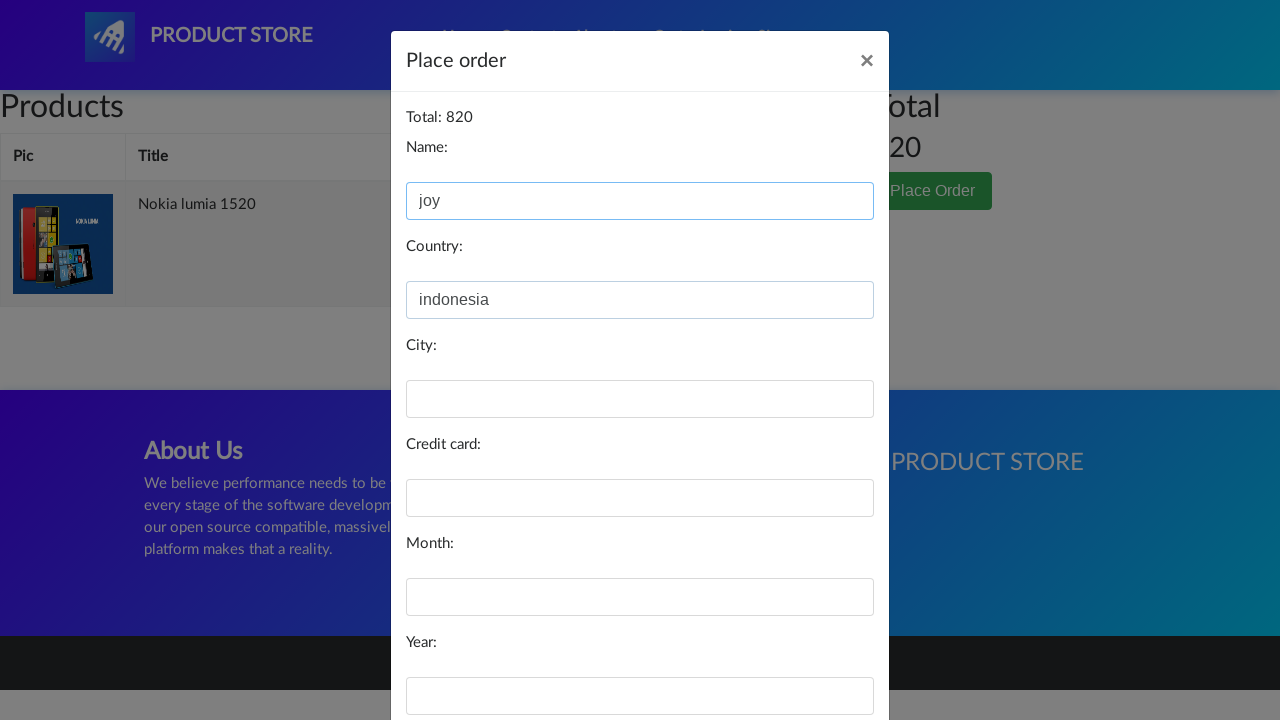

Filled city field with 'pati' on #city
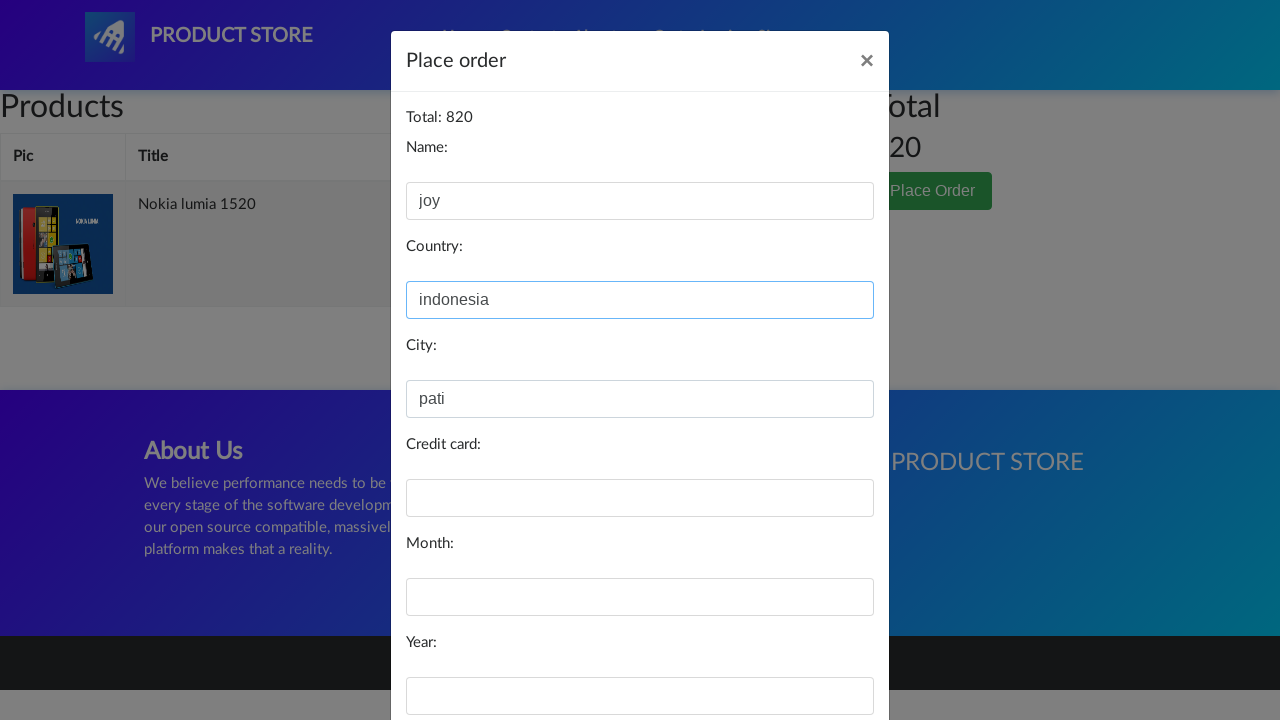

Filled card field with '55555' on #card
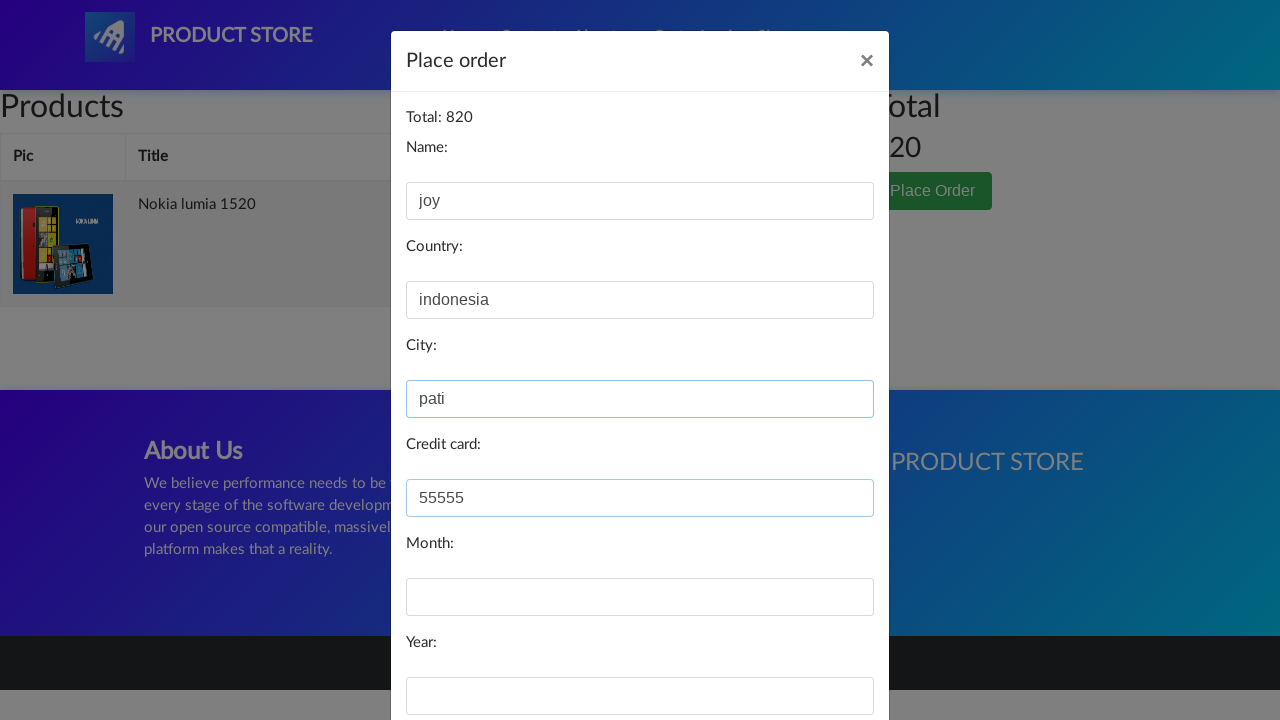

Filled month field with '02' - intentionally leaving year field empty on #month
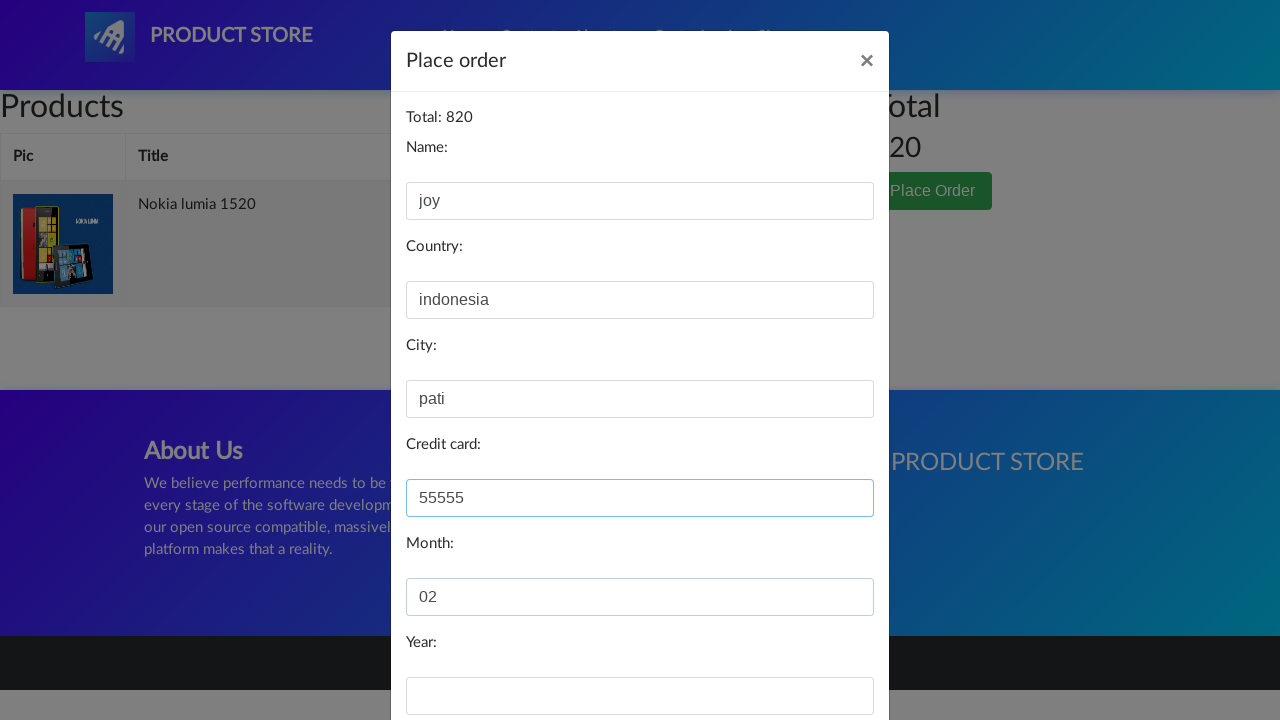

Clicked 'Purchase' button to submit form with empty year field at (823, 655) on xpath=/html/body/div[3]/div/div/div[3]/button[2]
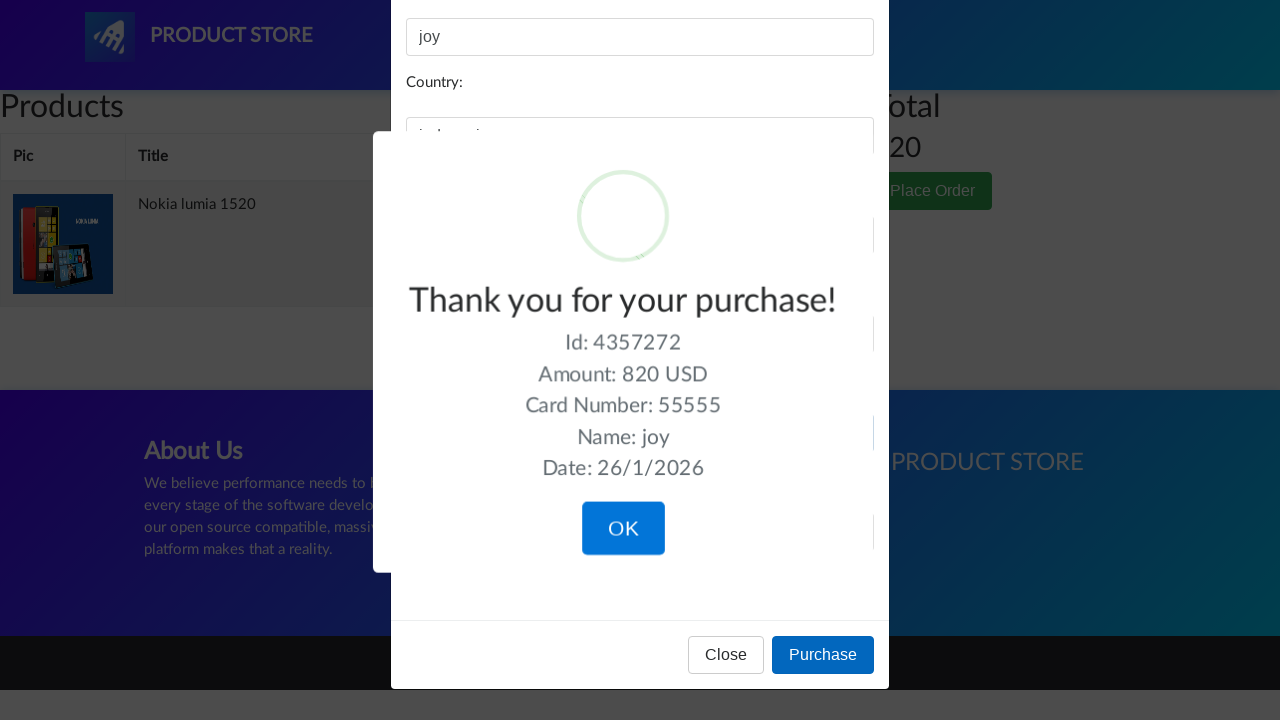

Waited 2 seconds for validation alert
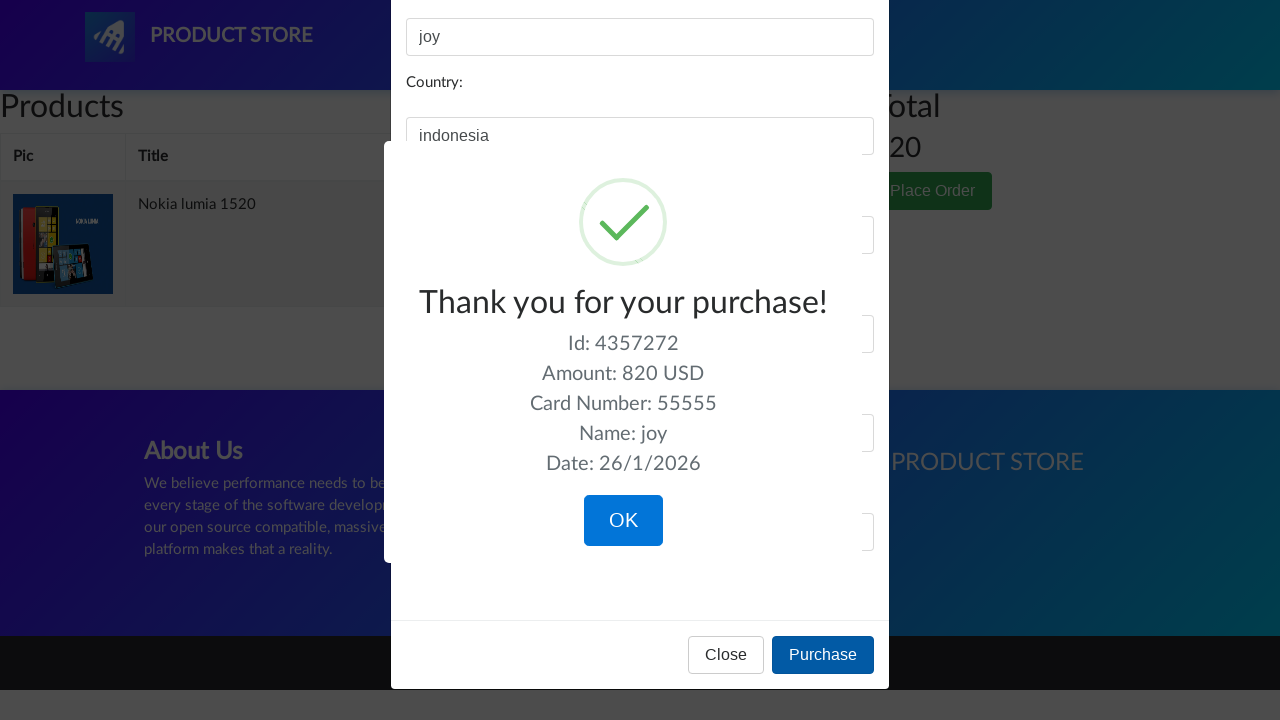

Set up dialog handler to accept validation alert about missing month and year
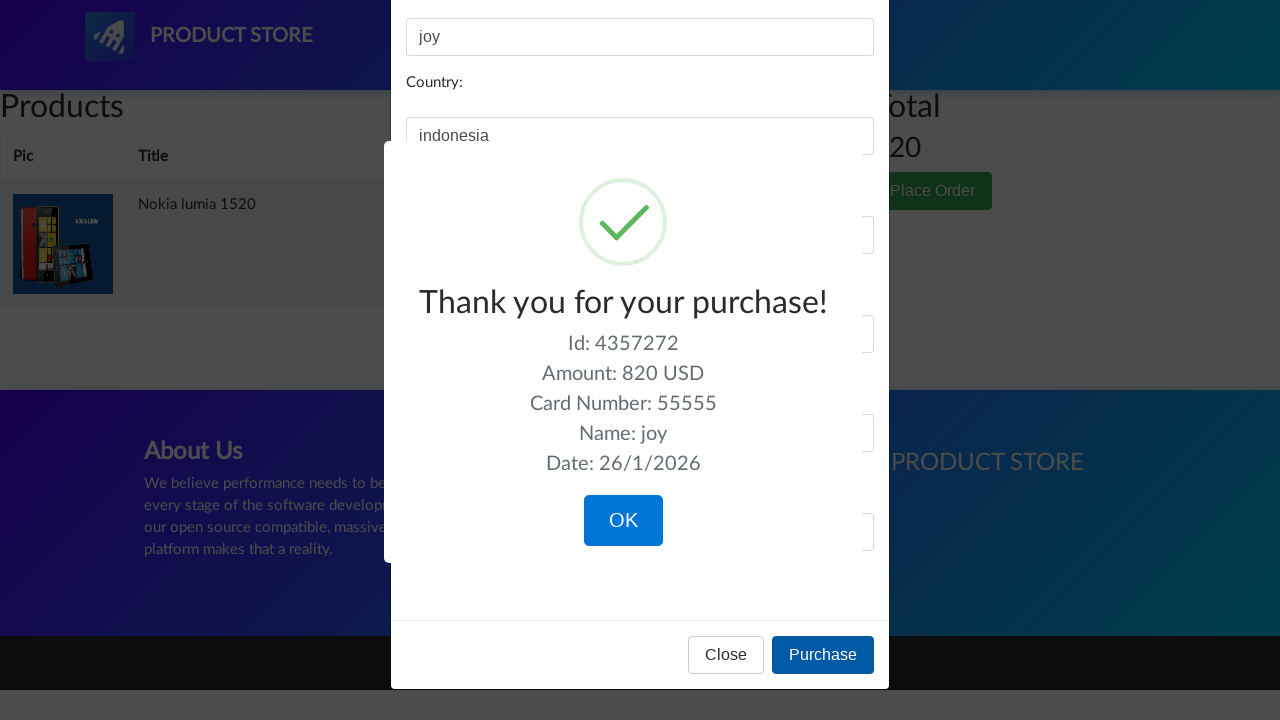

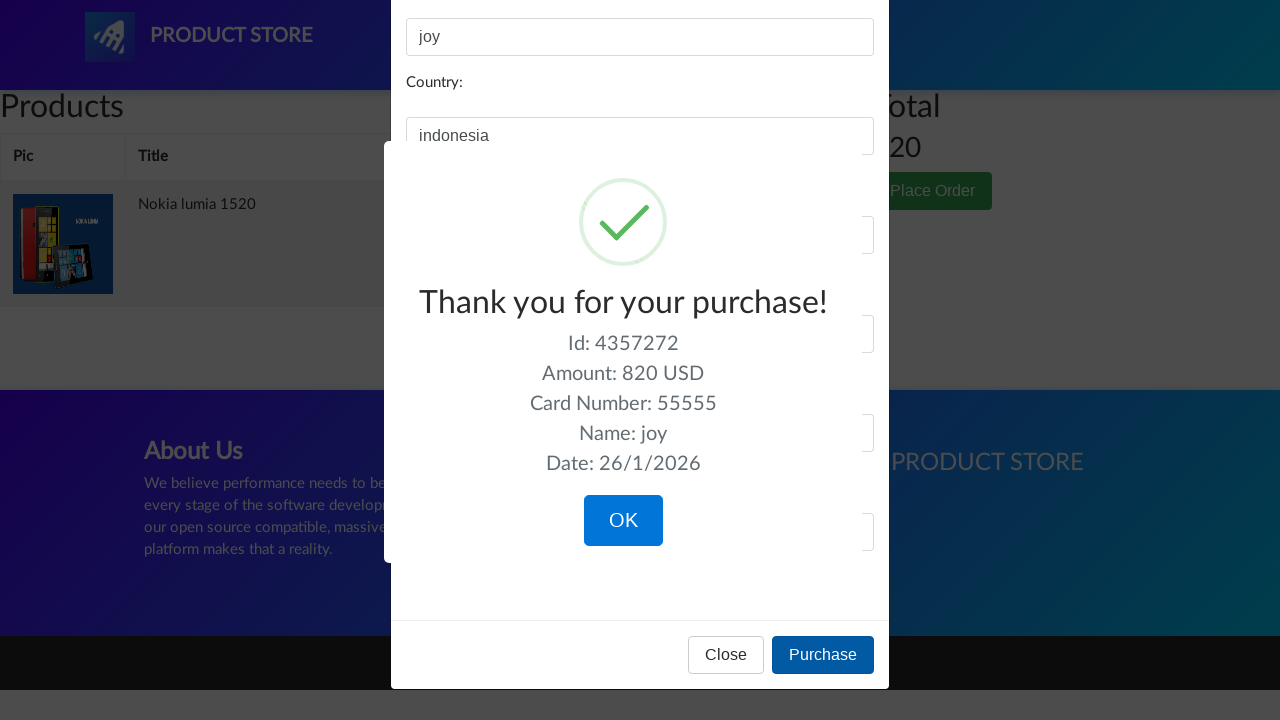